Solves a math problem on a form by reading a value, calculating the result using logarithm, filling the answer, selecting checkboxes and radio buttons, then submitting the form

Starting URL: http://suninjuly.github.io/math.html

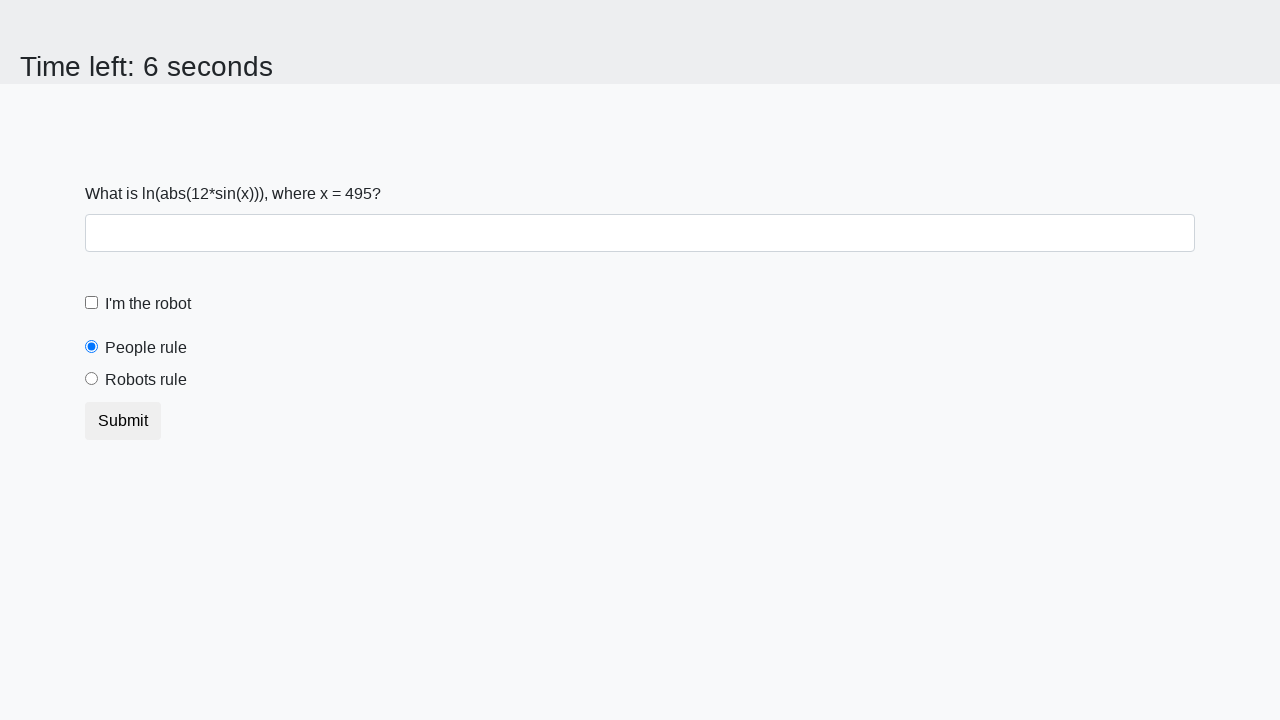

Read variable x value from the page
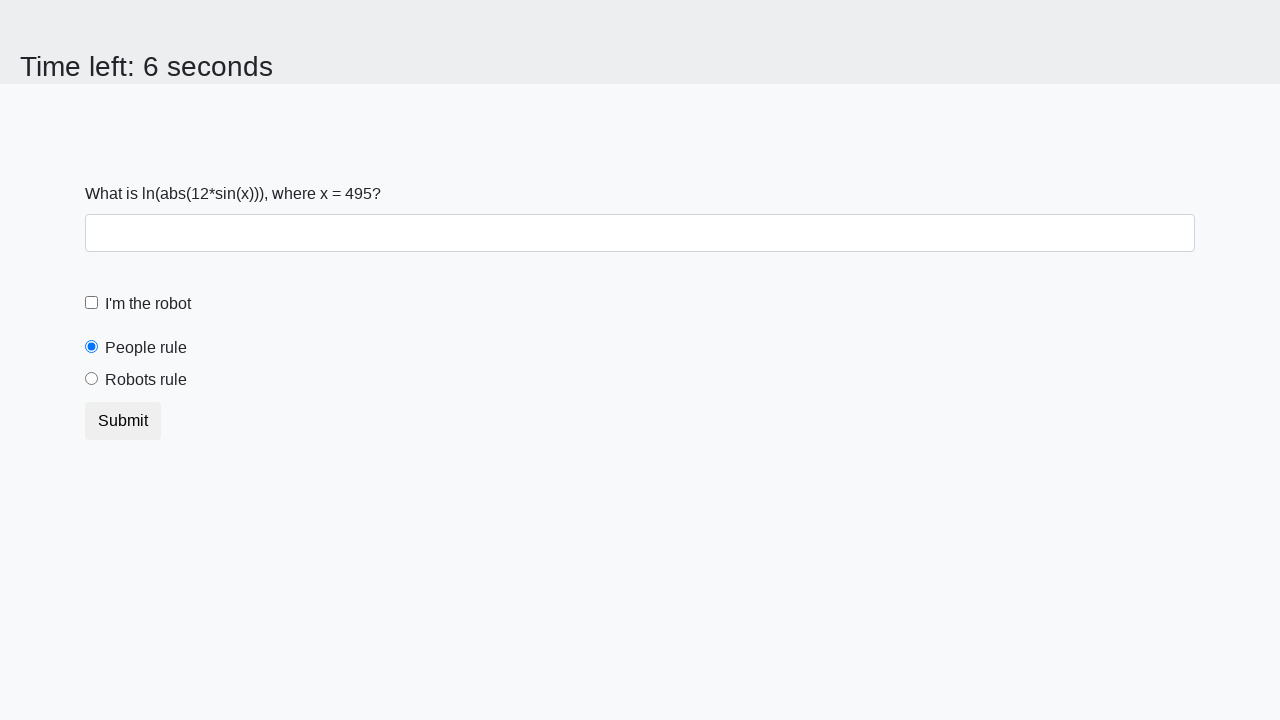

Calculated logarithmic result for the math problem
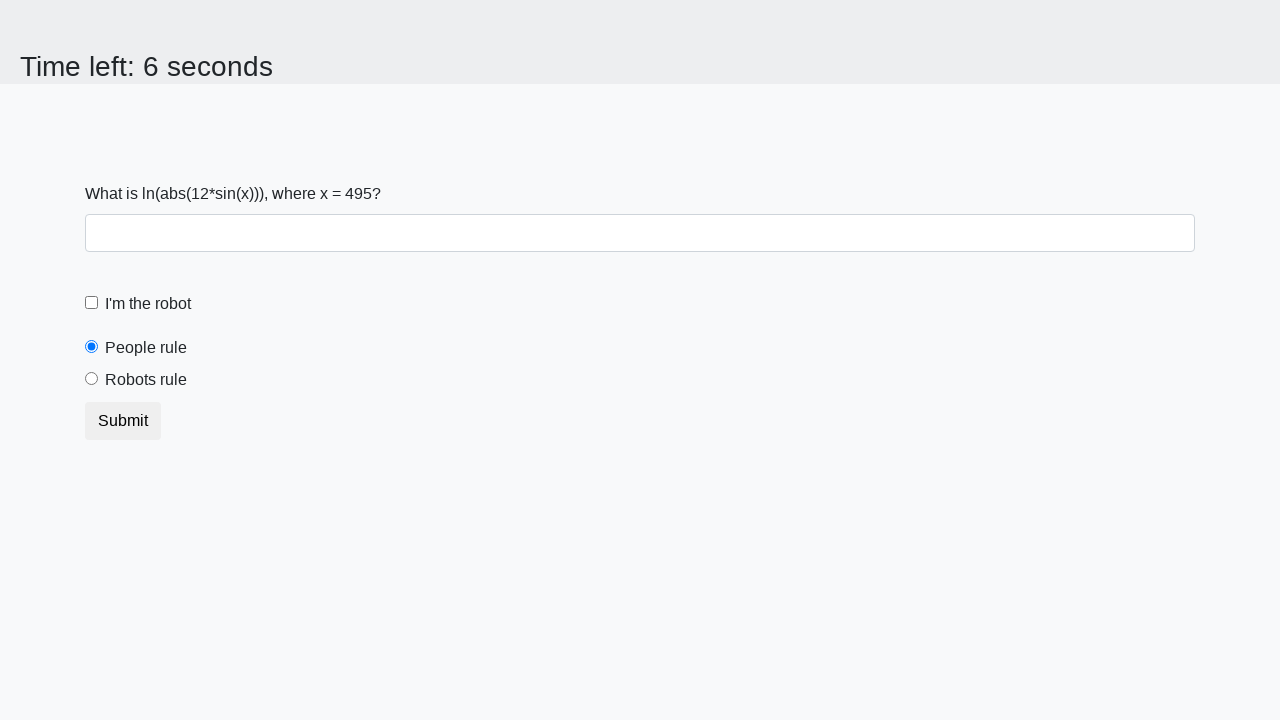

Filled answer field with calculated result on #answer
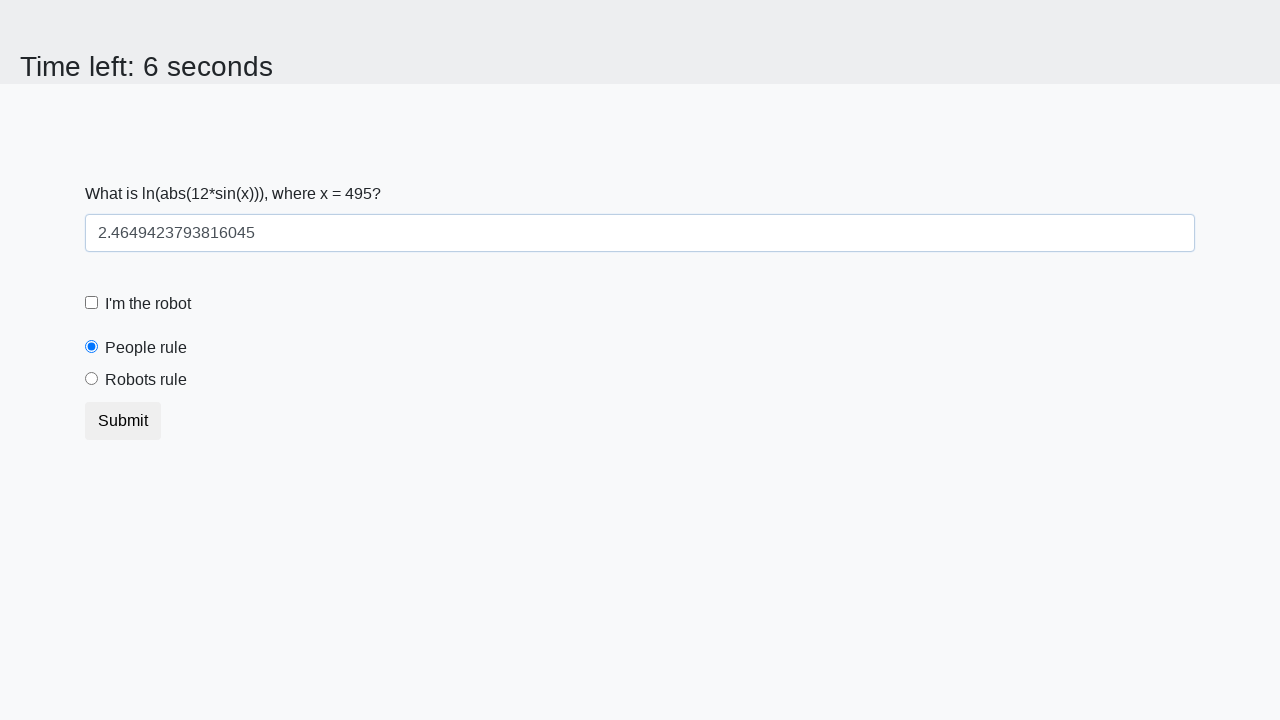

Clicked robot checkbox at (92, 303) on #robotCheckbox
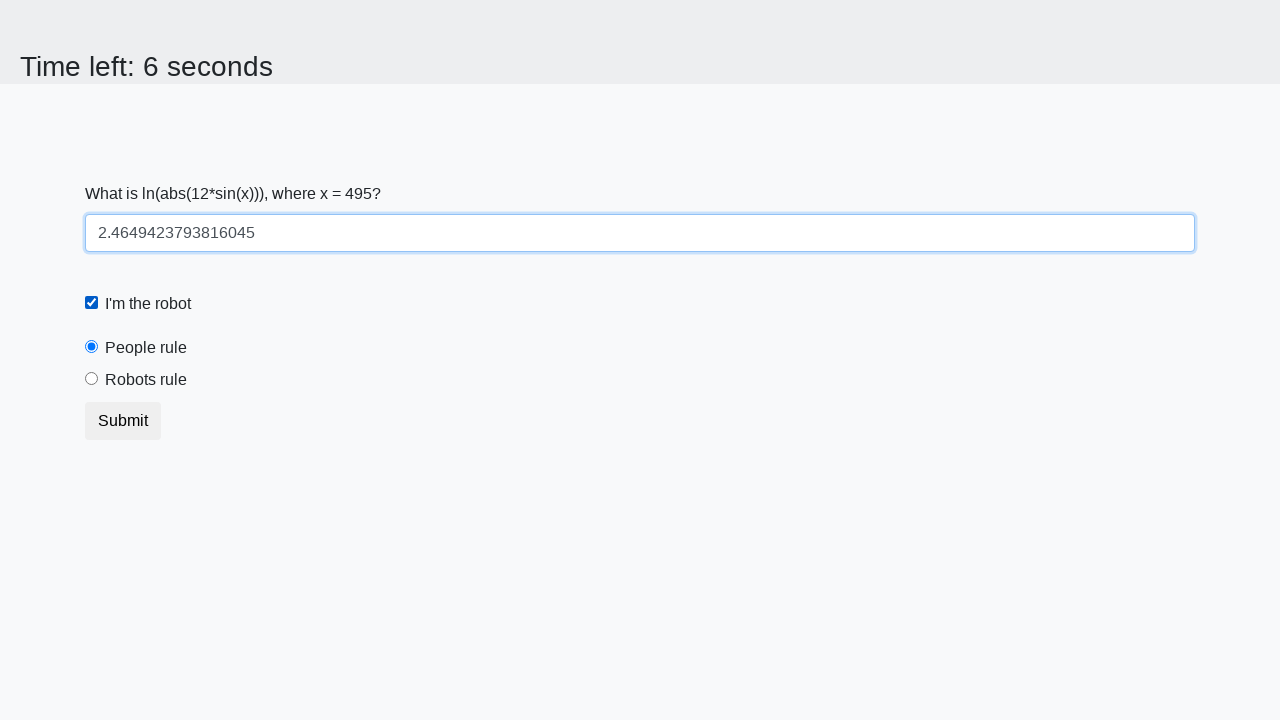

Selected robots rule radio button at (92, 379) on #robotsRule
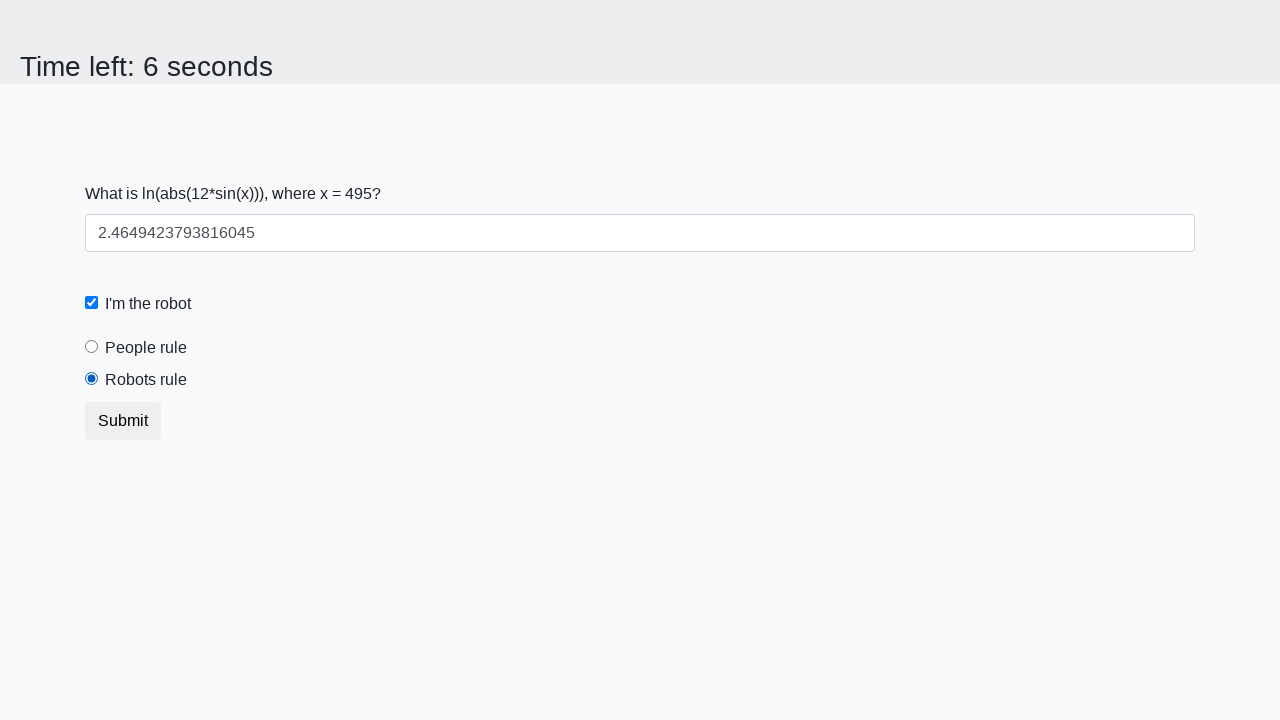

Clicked submit button to submit the form at (123, 421) on button[type='Submit']
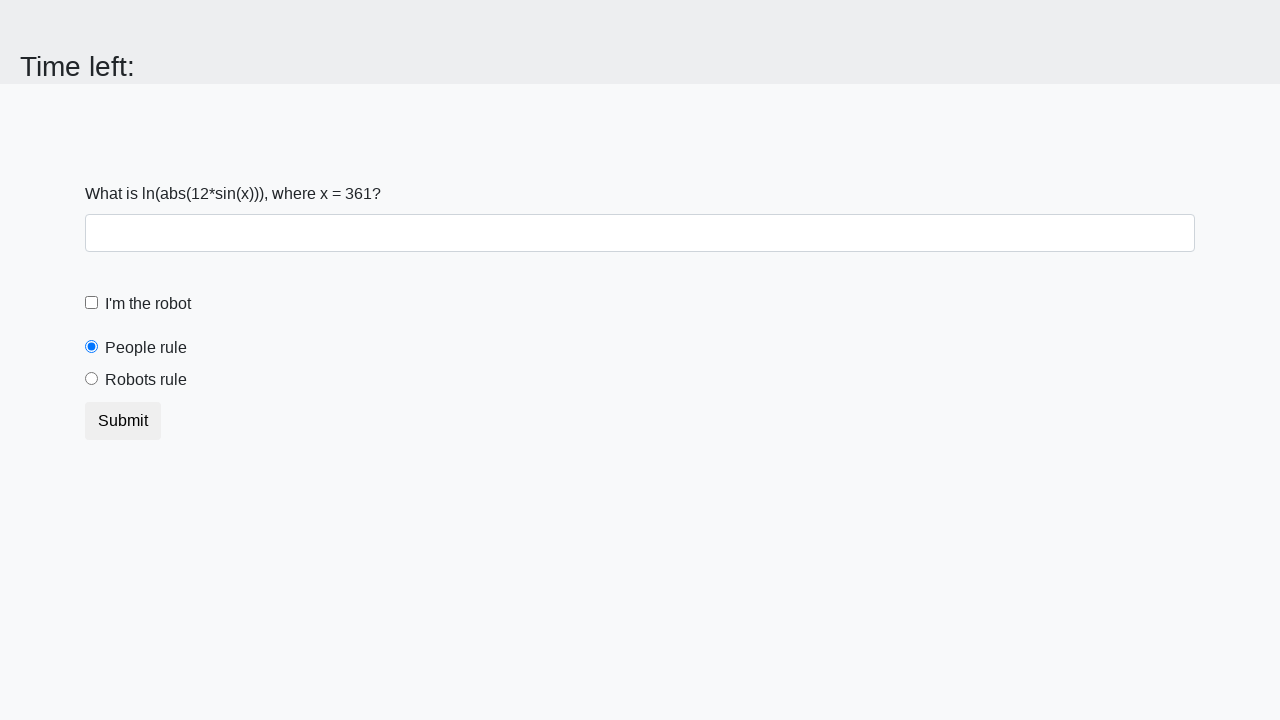

Waited for form submission to complete
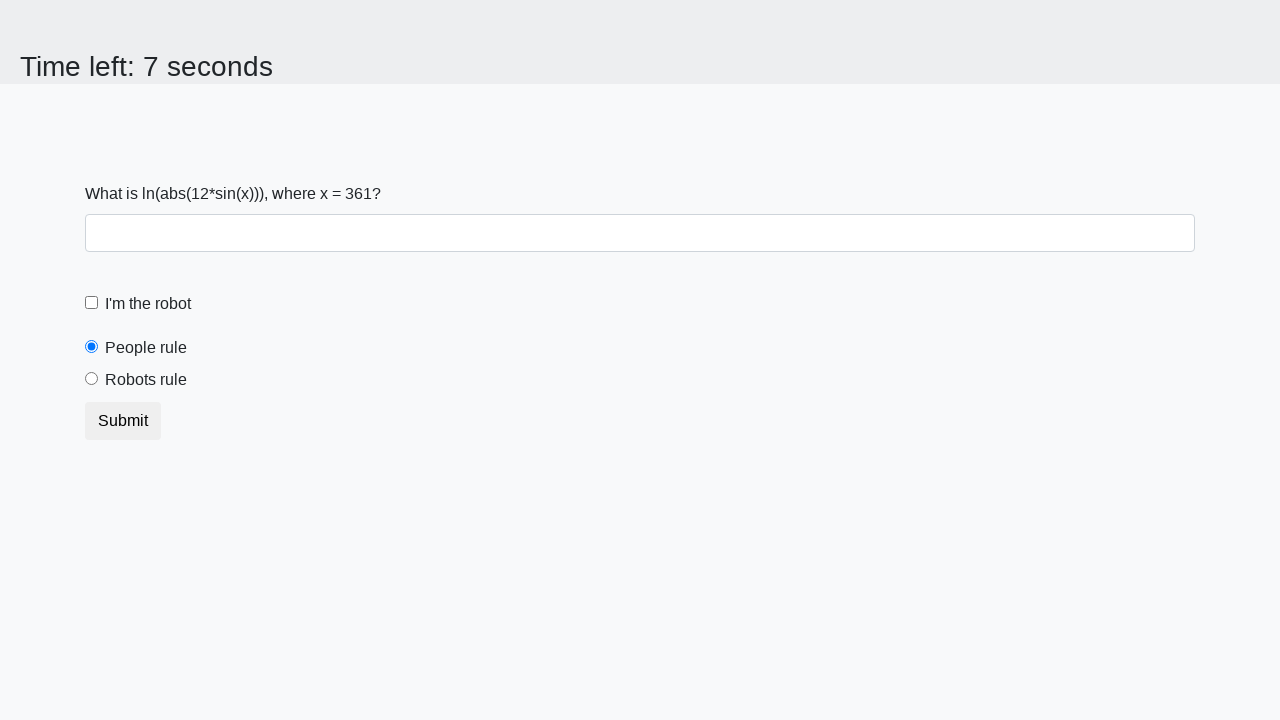

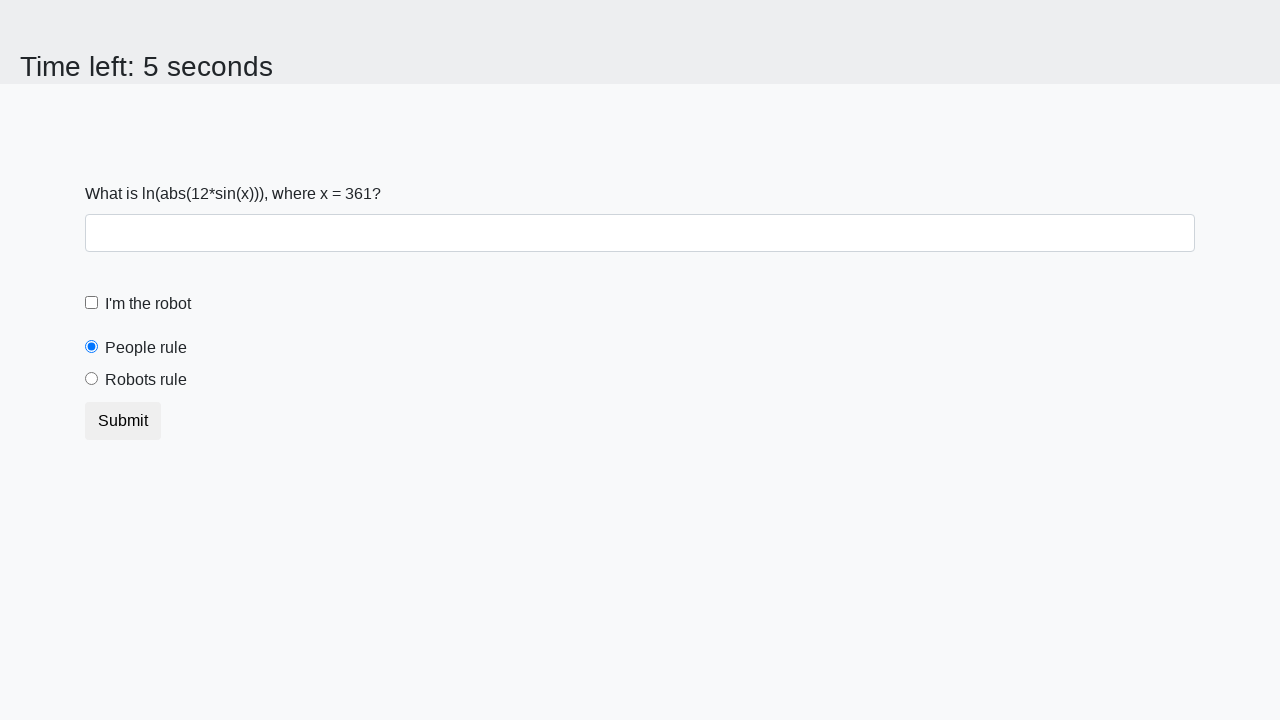